Tests the scrollable table functionality by scrolling the page and the table element, then verifies that the sum of values in the fourth column matches the displayed total amount.

Starting URL: https://rahulshettyacademy.com/AutomationPractice/

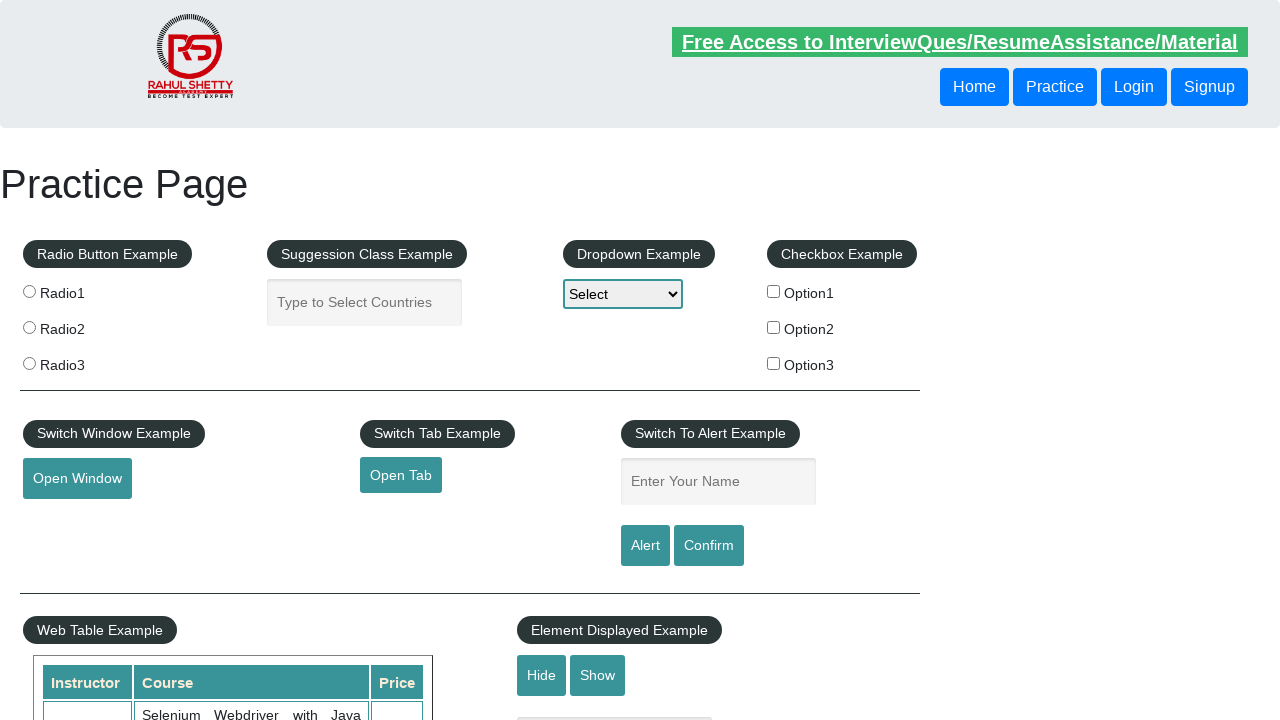

Scrolled page down by 700 pixels
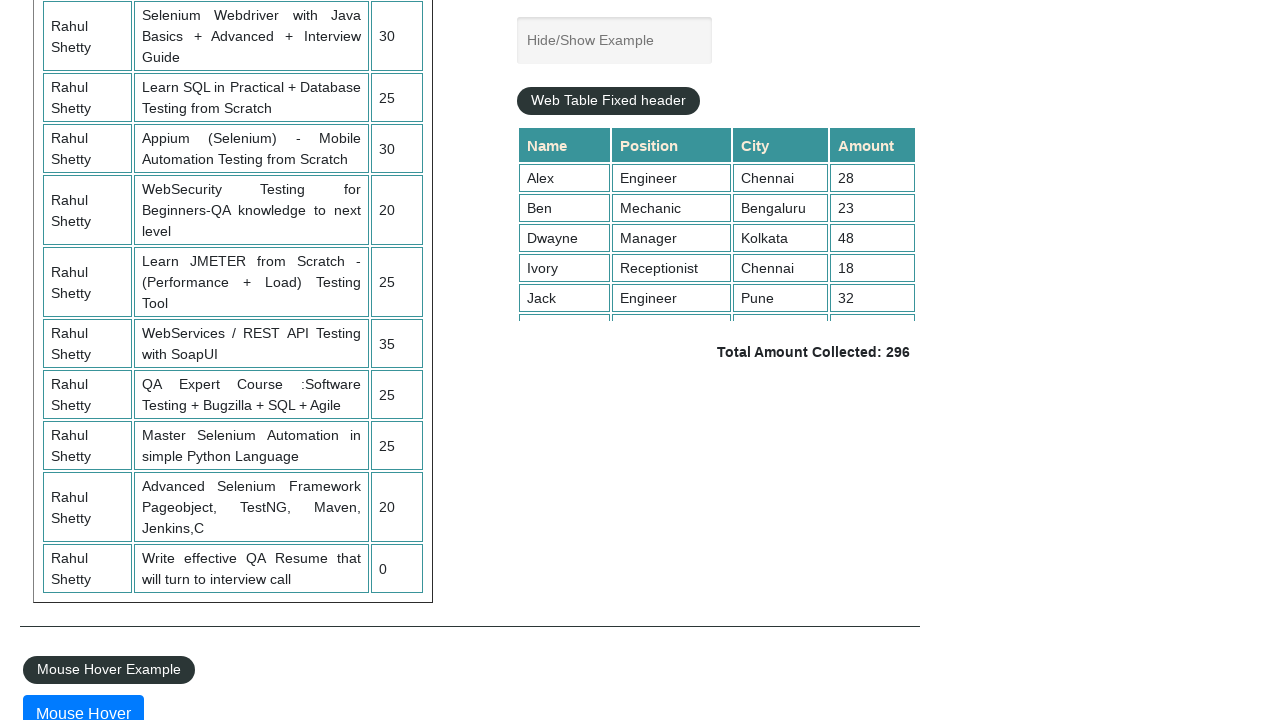

Waited 1 second for page scroll to complete
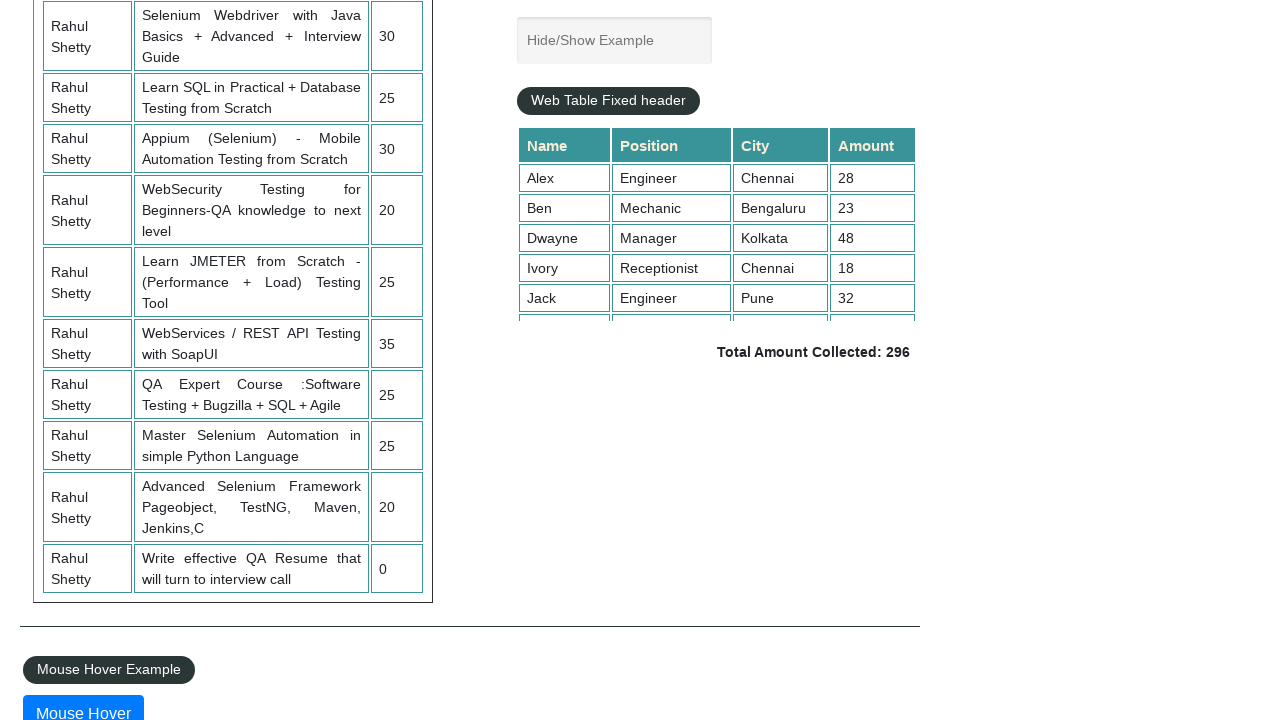

Scrolled table element down to 5000 pixels
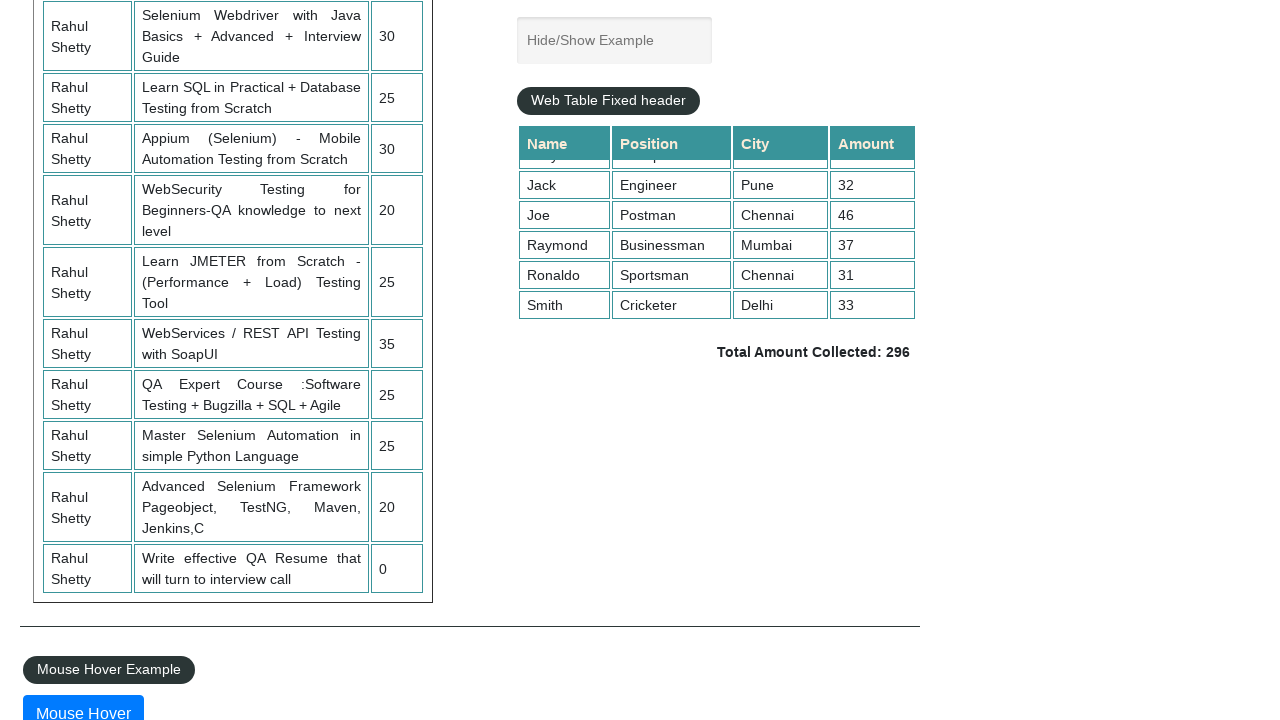

Waited 1 second for table scroll to complete
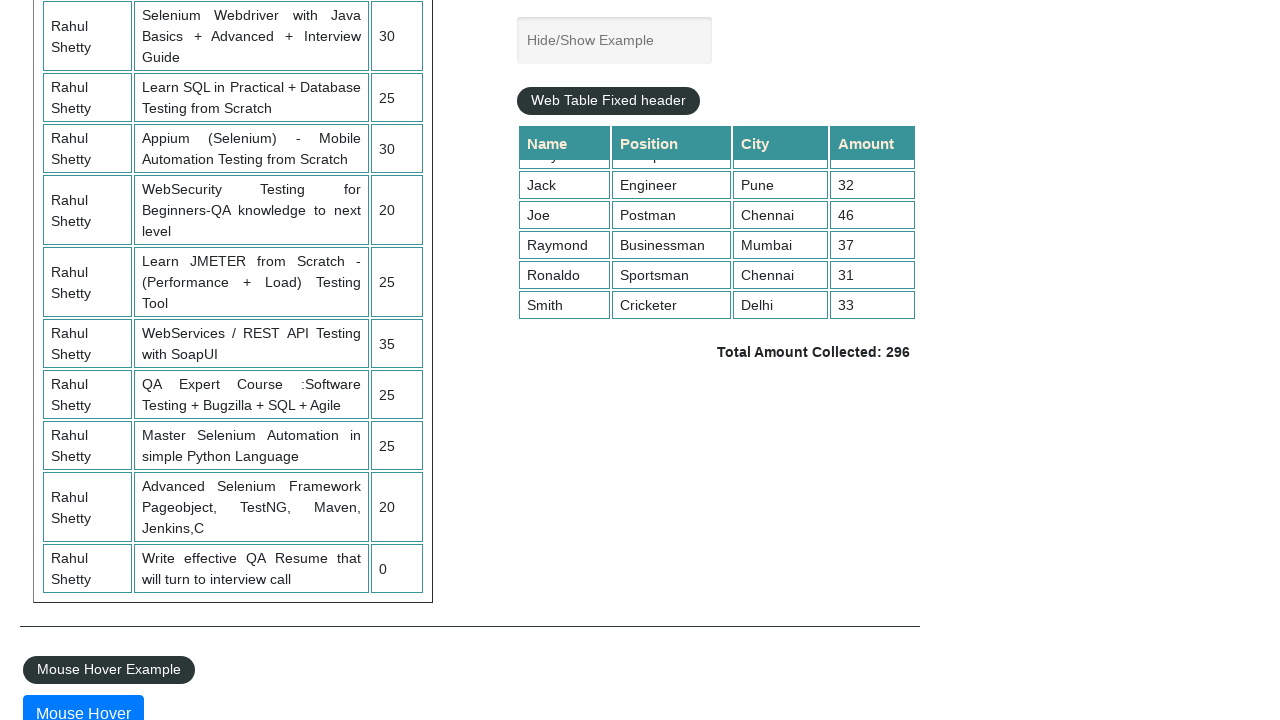

Fourth column table cells loaded and visible
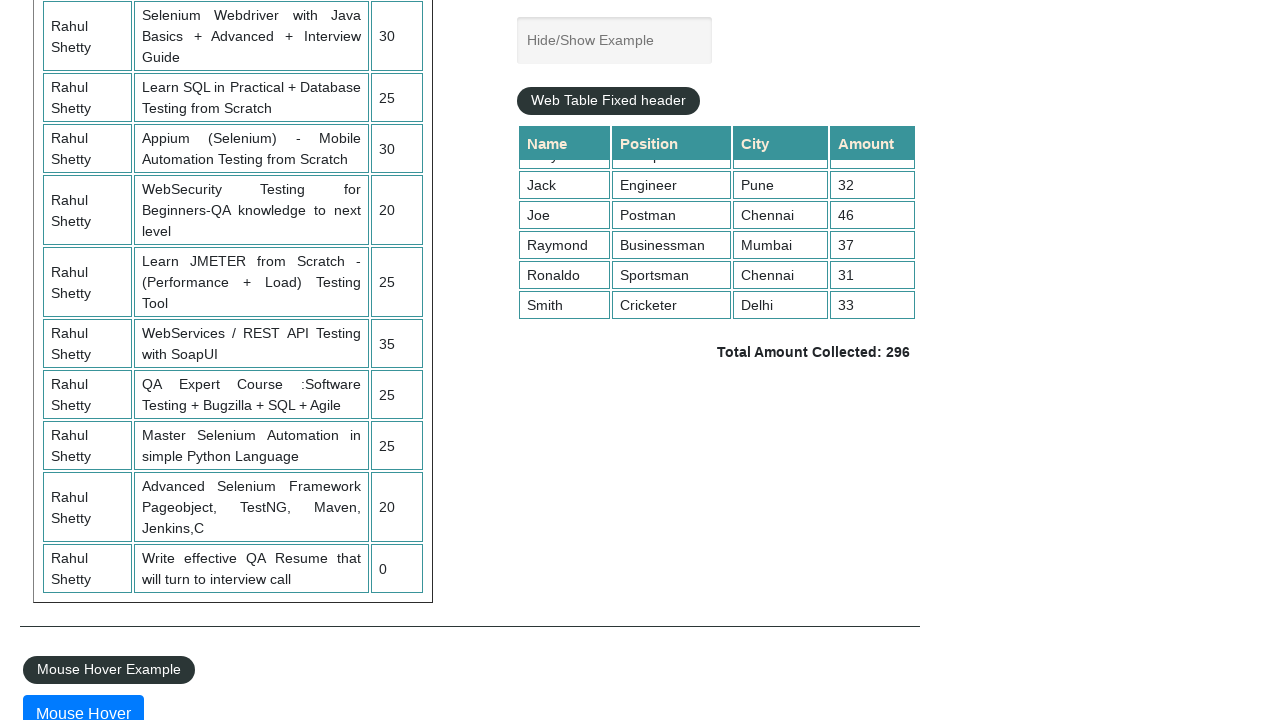

Retrieved all values from fourth column and calculated sum: 296
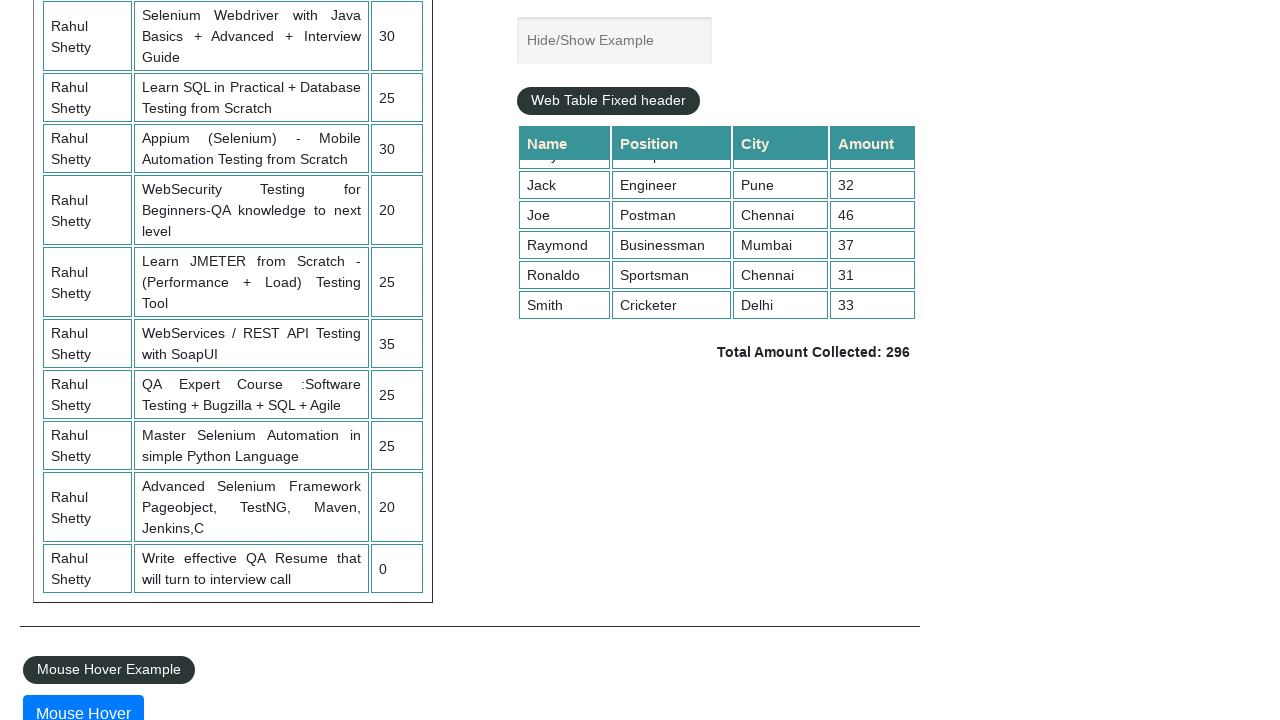

Retrieved displayed total amount: 296
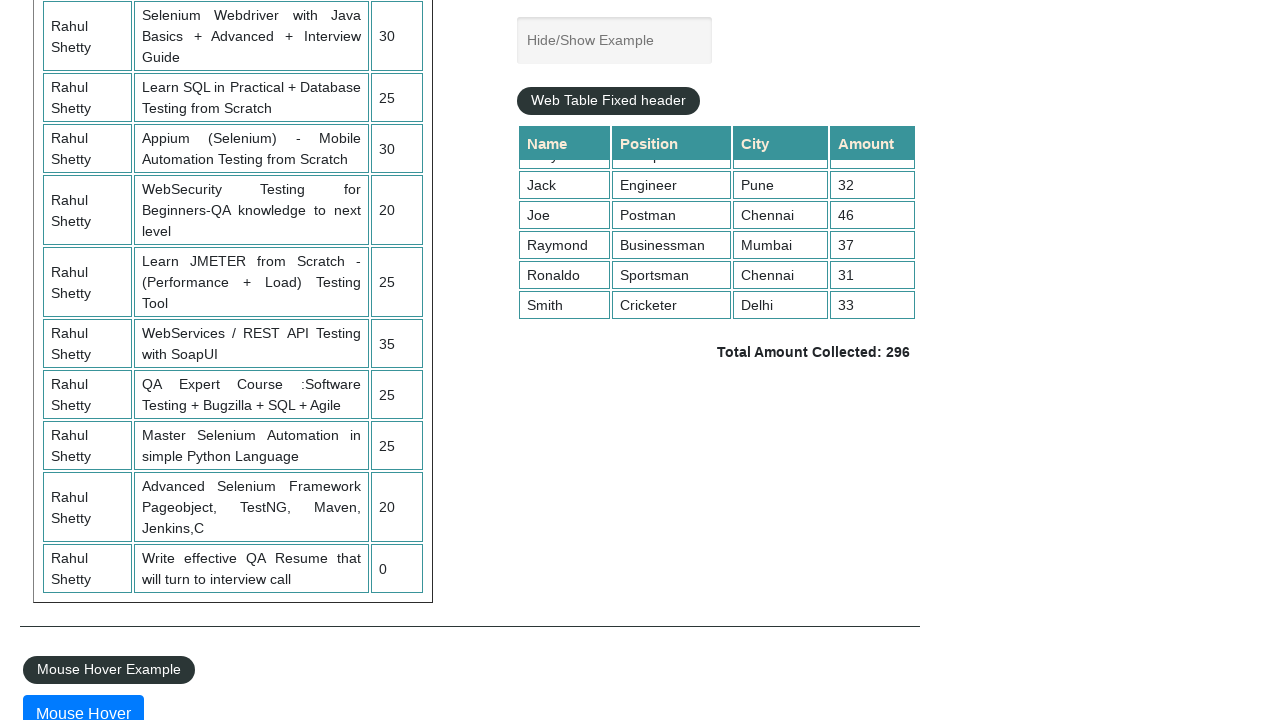

Verified that calculated sum (296) matches displayed total (296)
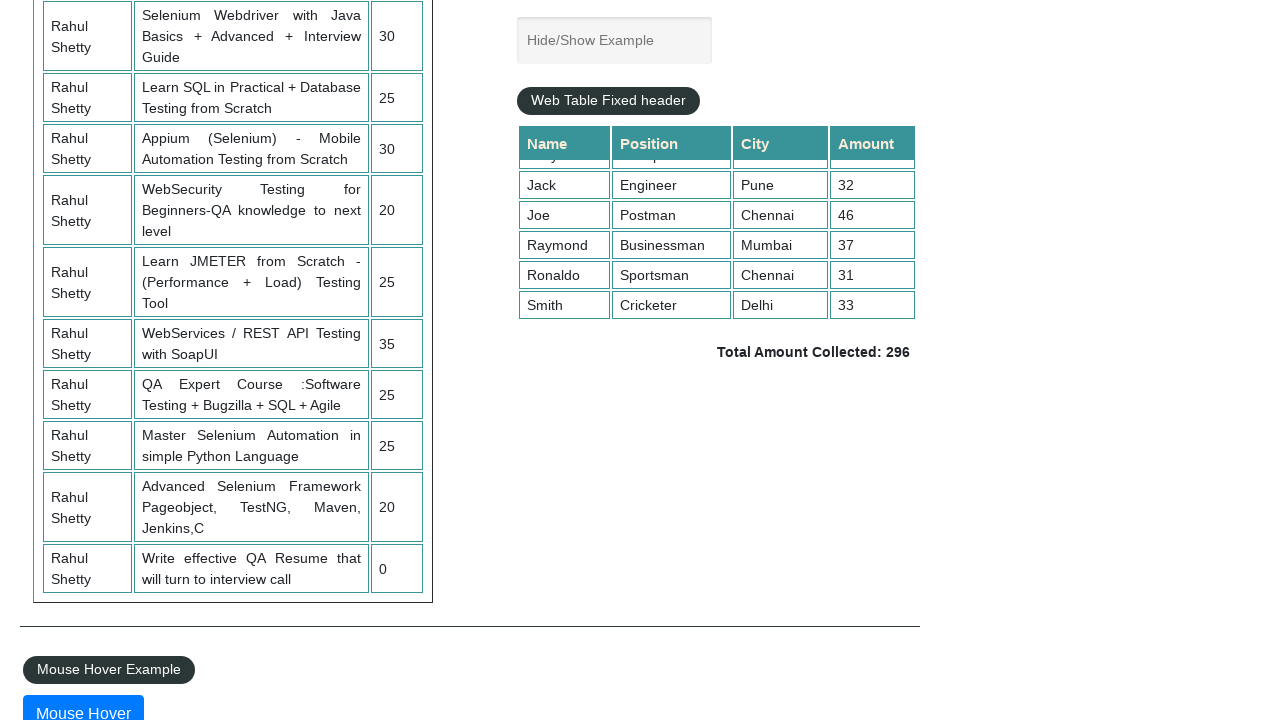

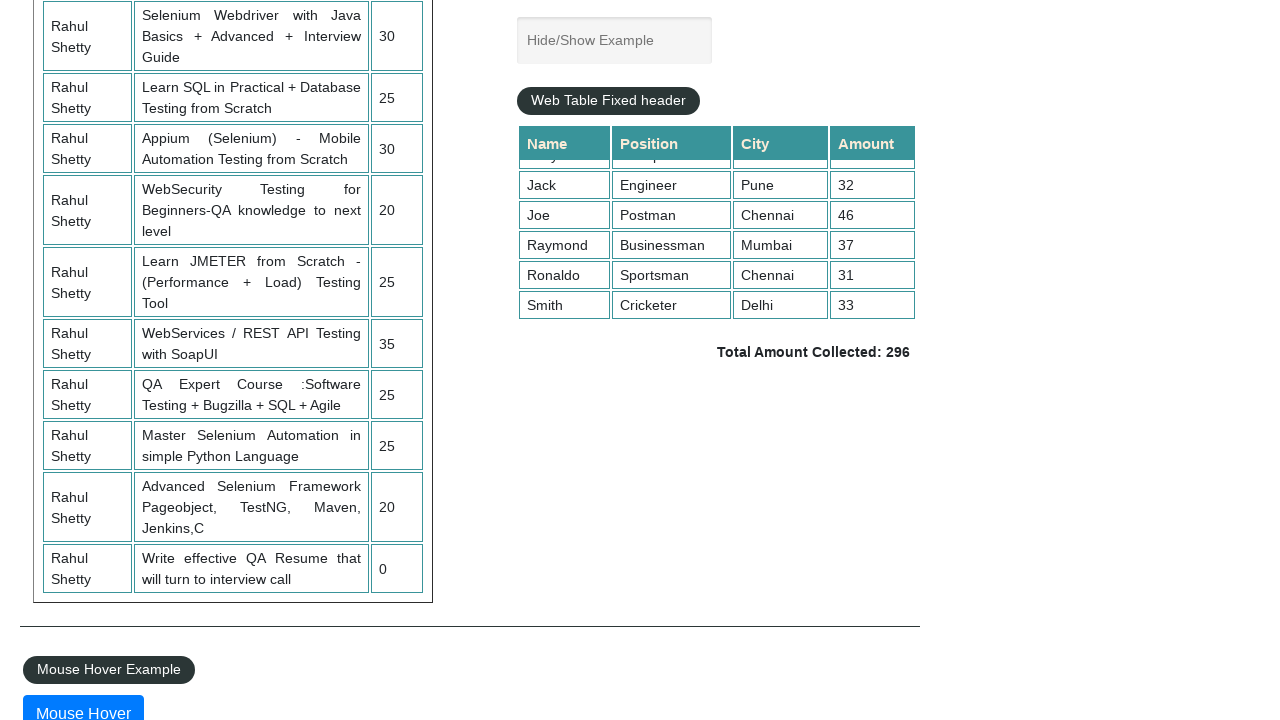